Tests drag and drop functionality by dragging an element and dropping it onto a target droppable area using jQuery UI's droppable demo page

Starting URL: https://jqueryui.com/resources/demos/droppable/default.html

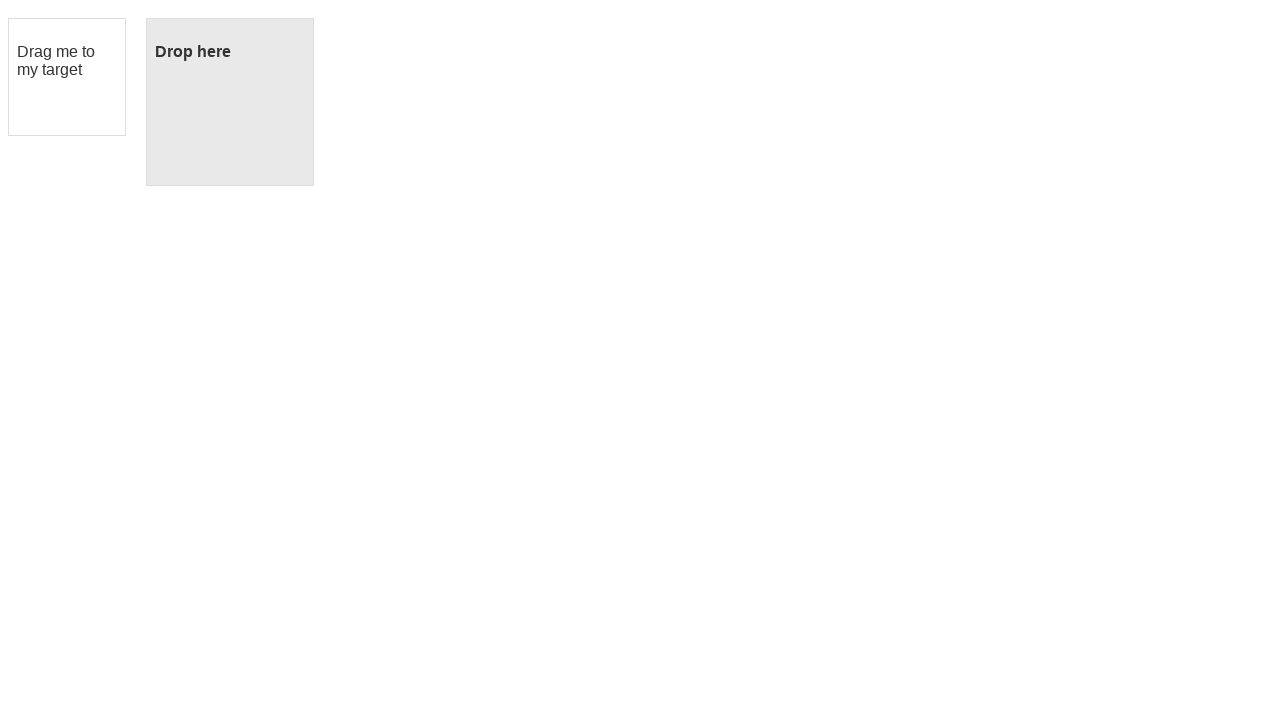

Waited for draggable element to be visible
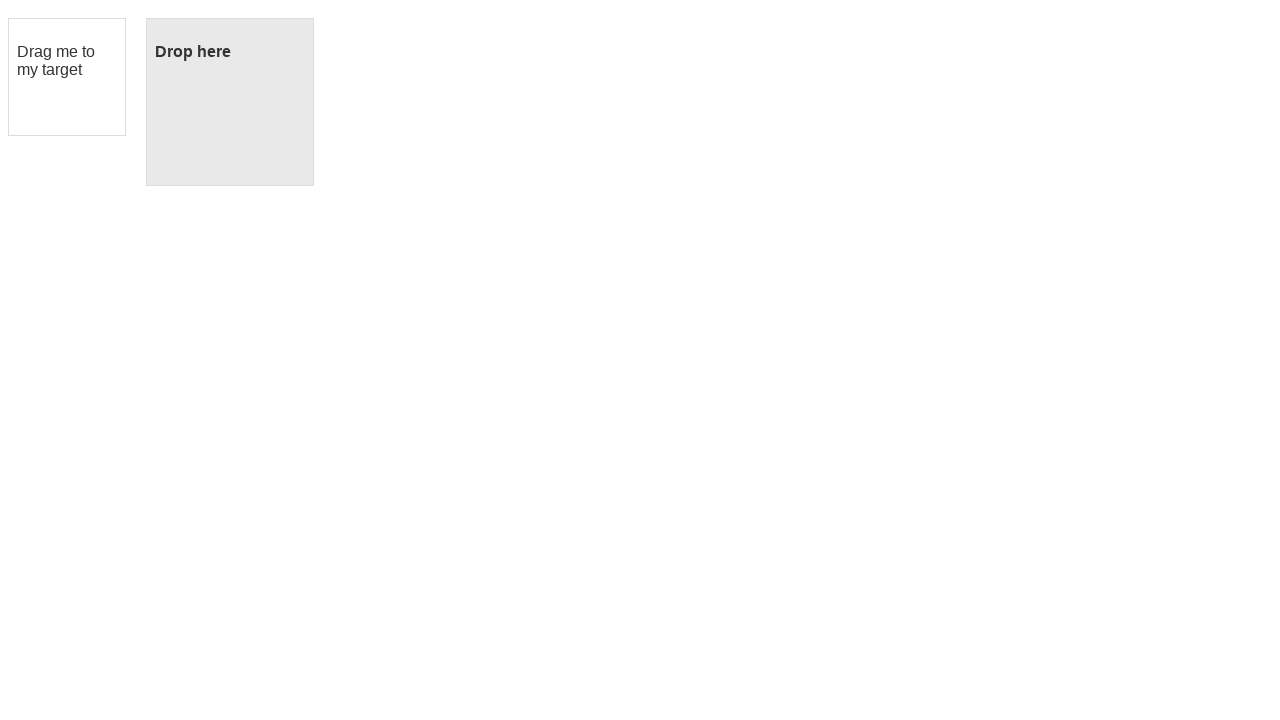

Waited for droppable element to be visible
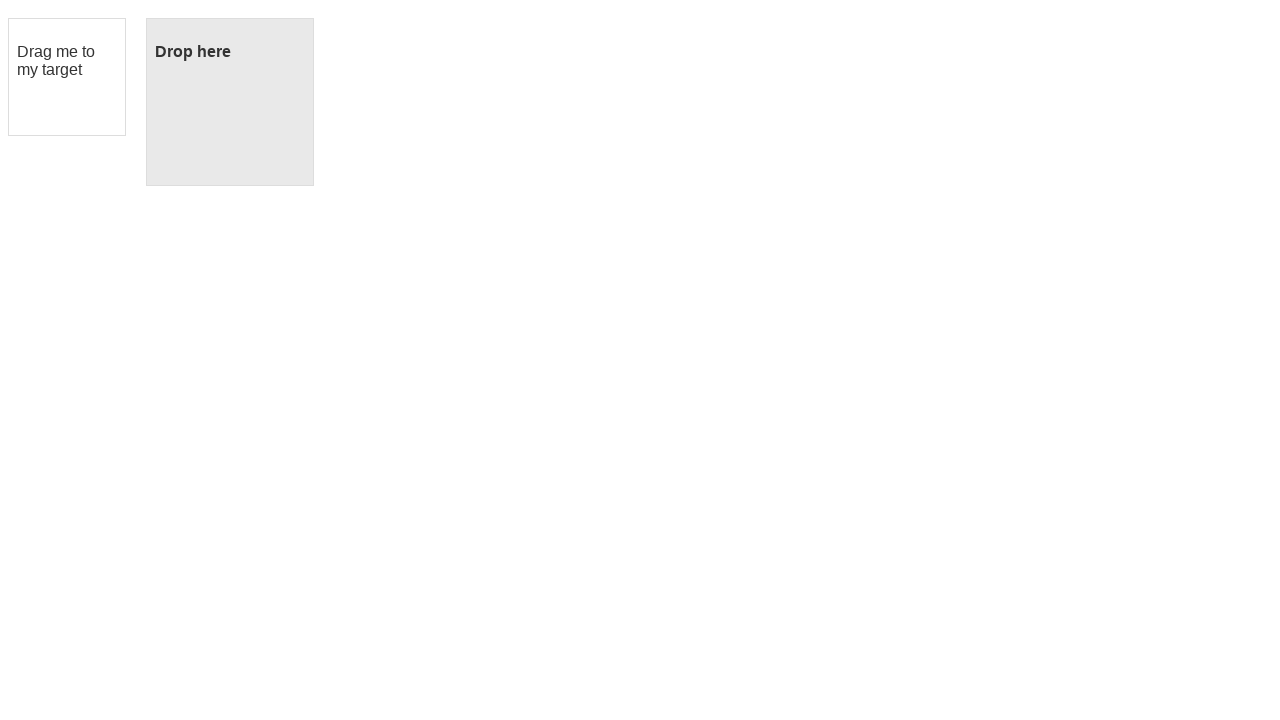

Dragged element from draggable area and dropped it onto droppable area at (230, 102)
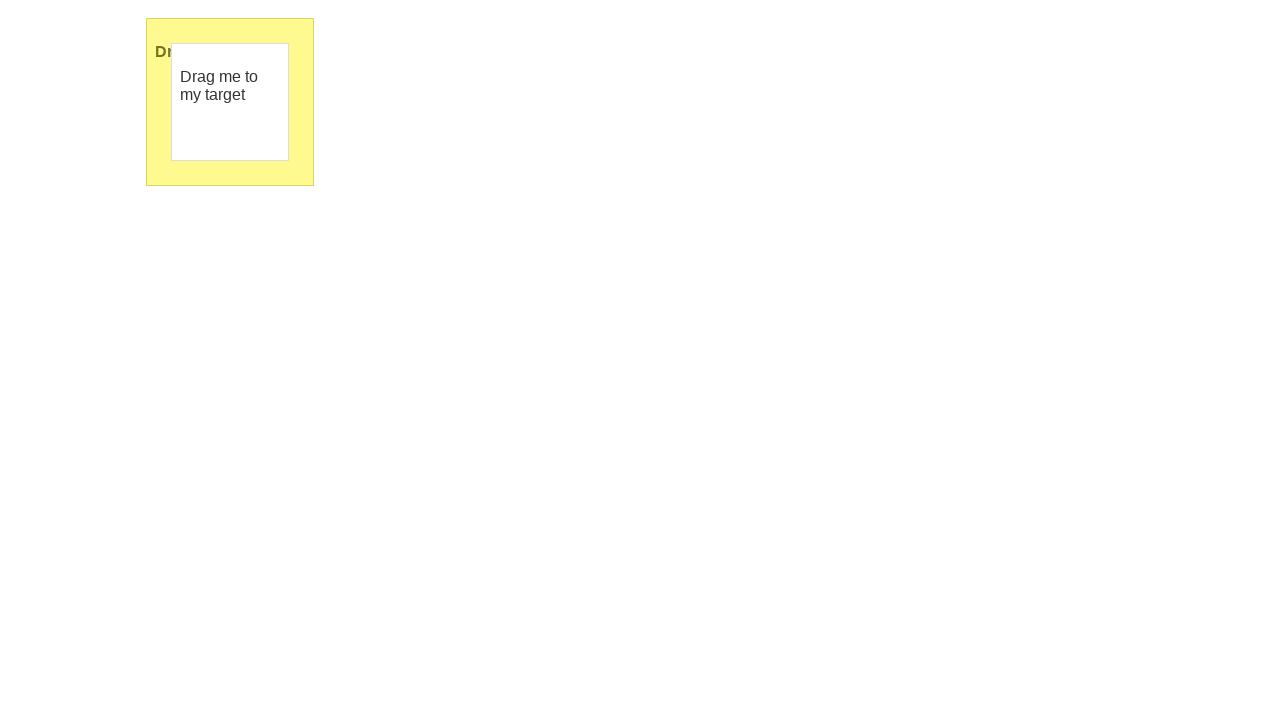

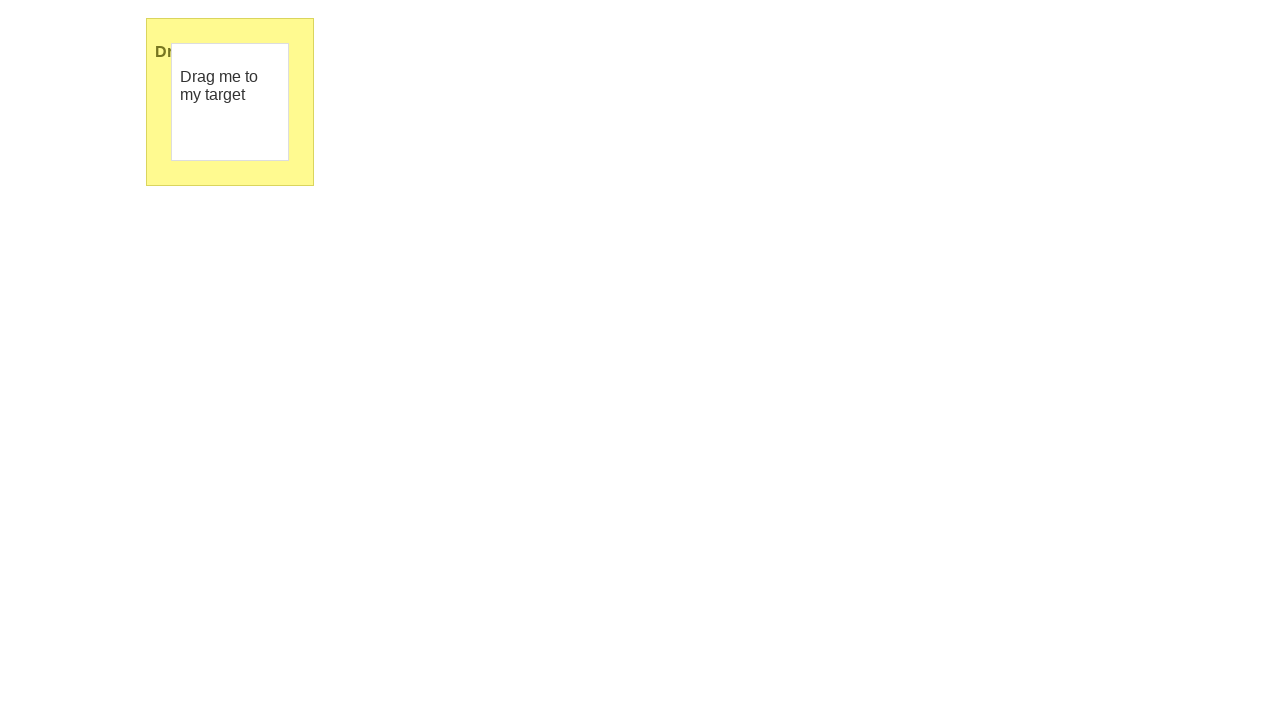